Scrolls to the subscription section on the homepage, enters an email, and subscribes to verify the success message

Starting URL: https://automationexercise.com/

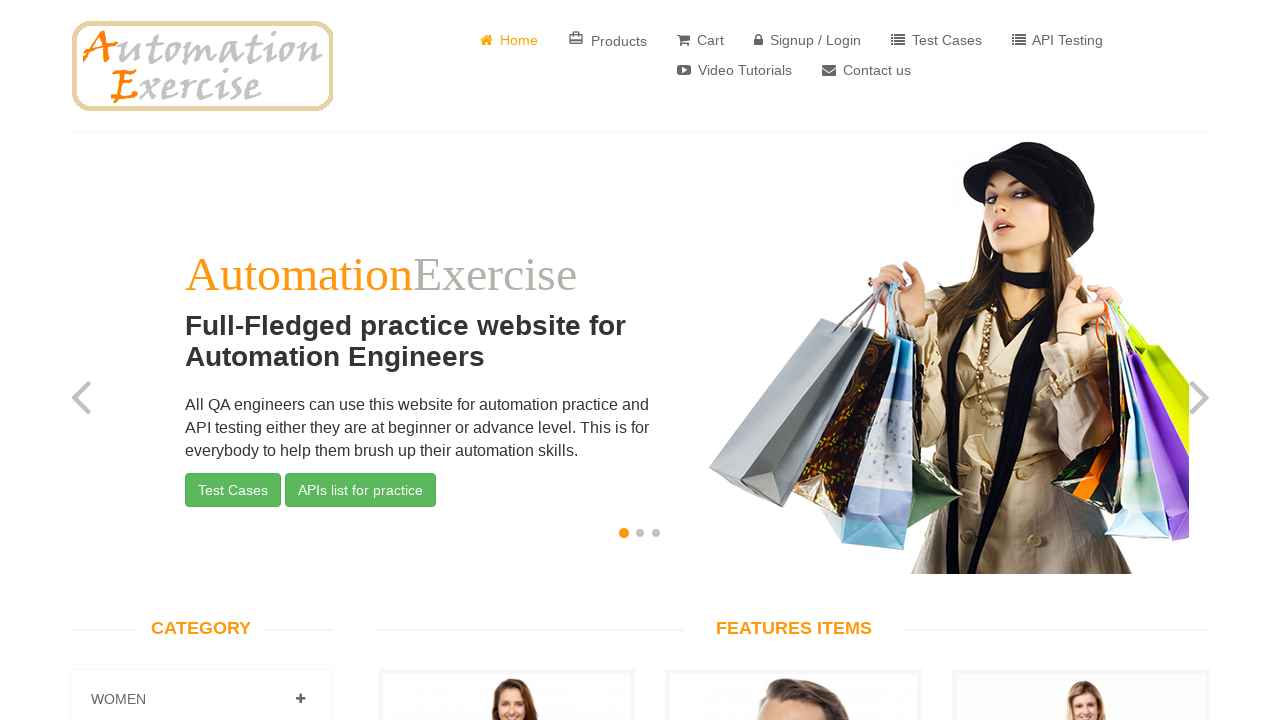

Scrolled to subscription section
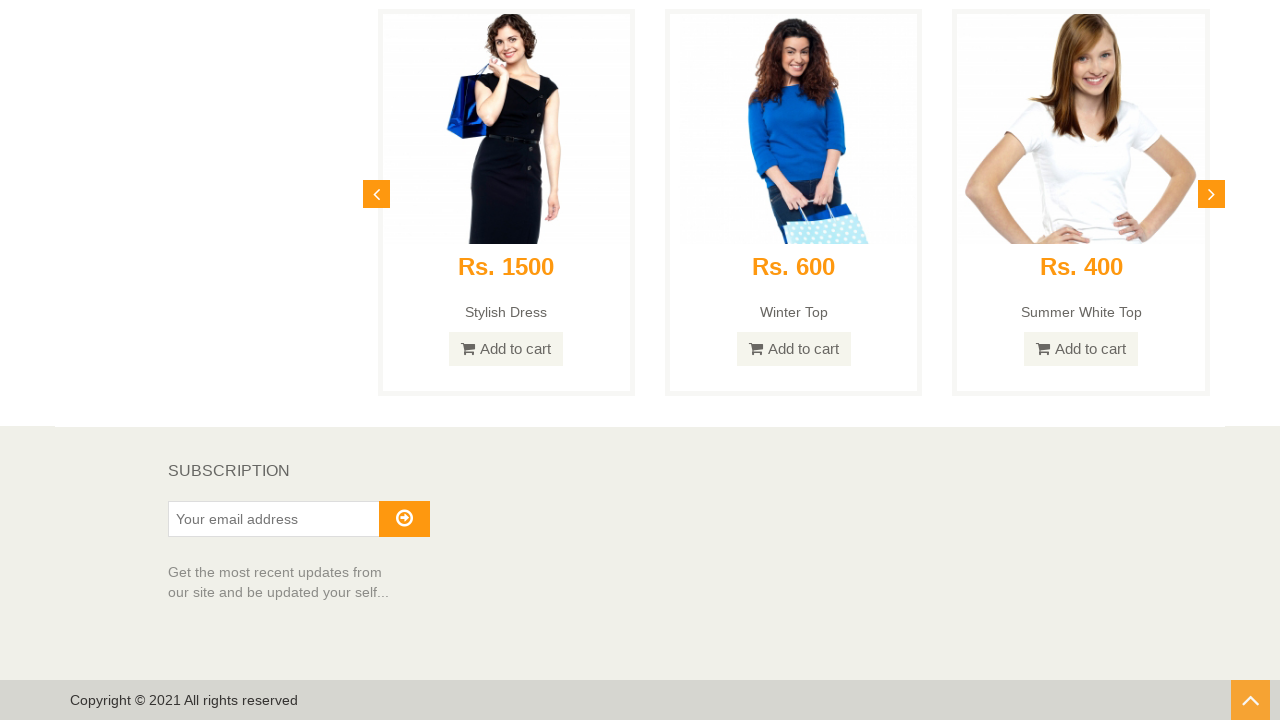

Entered email 'subscriber_test@example.com' in subscription field on #susbscribe_email
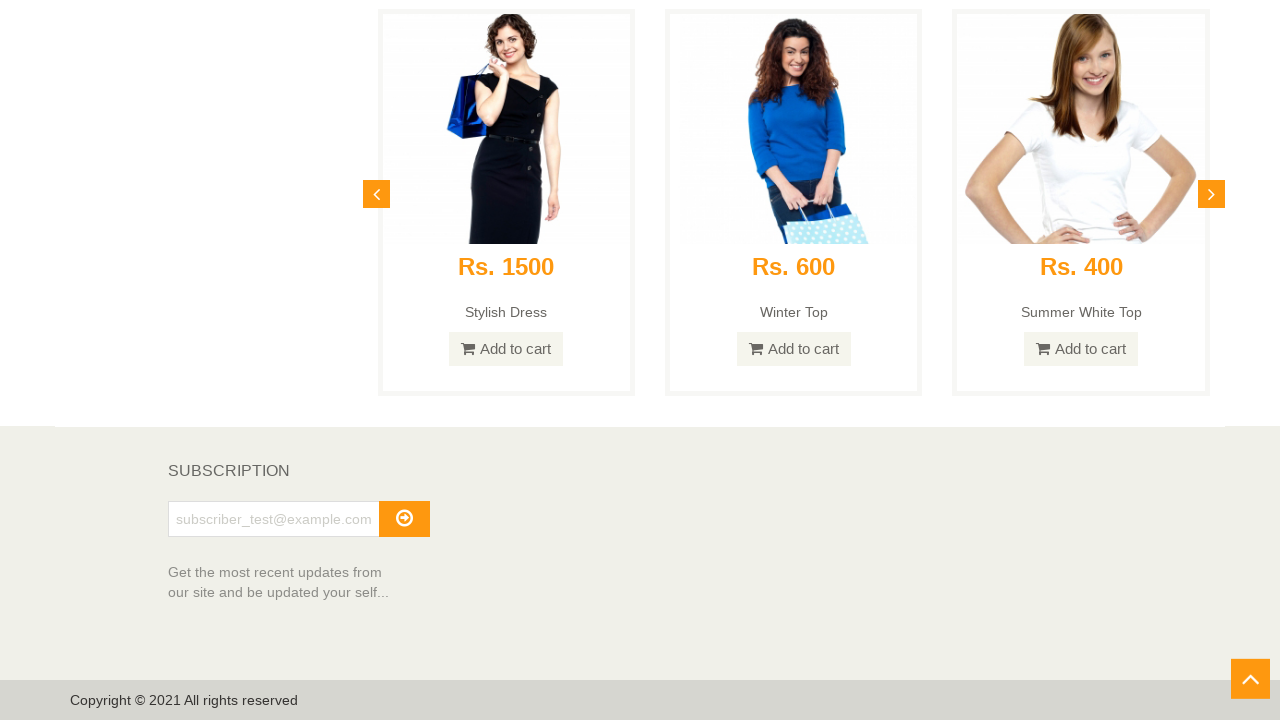

Clicked subscribe button at (404, 519) on #subscribe
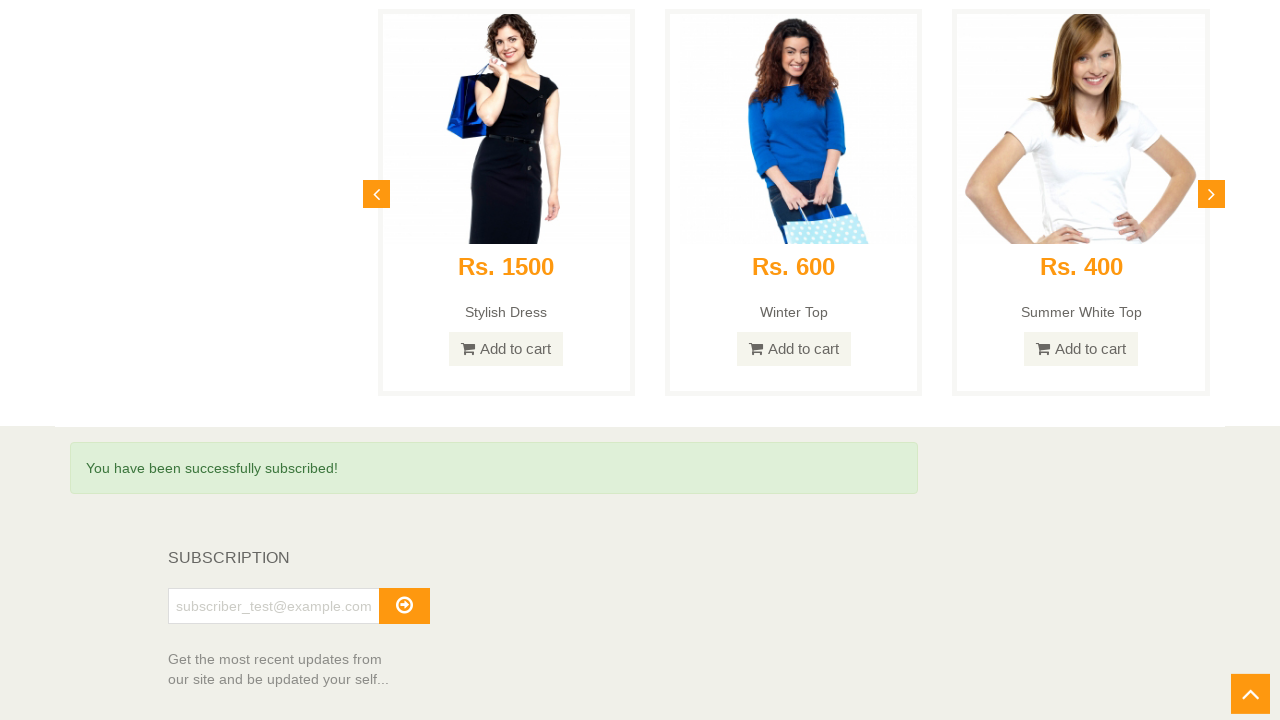

Success message appeared confirming subscription
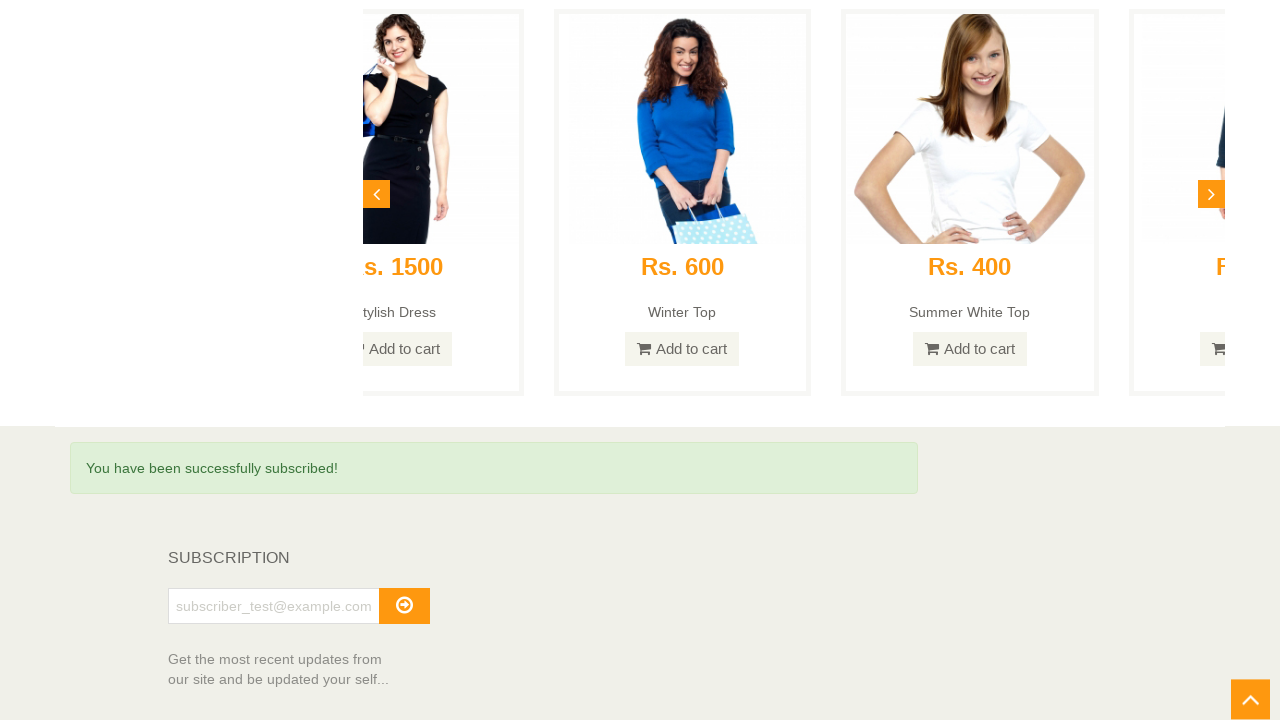

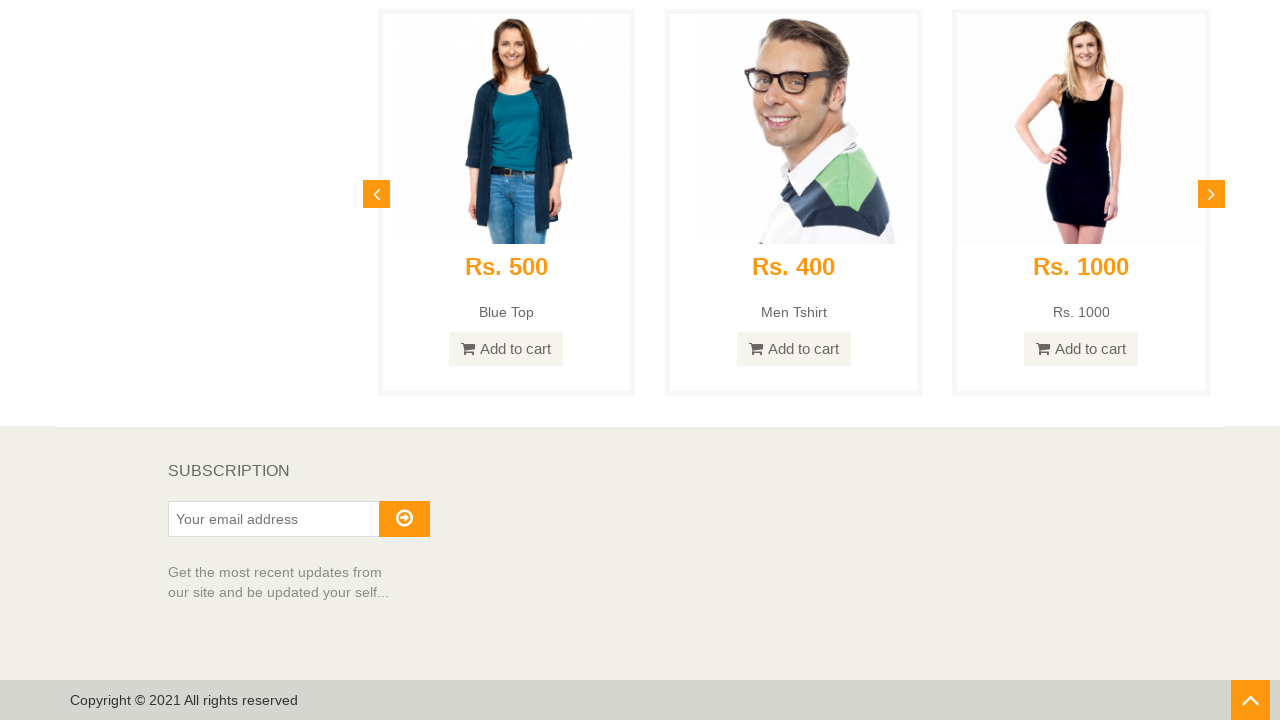